Verifies that payment system logos (Visa, MasterCard, Belcard) are displayed in the payment partners section

Starting URL: https://www.mts.by/

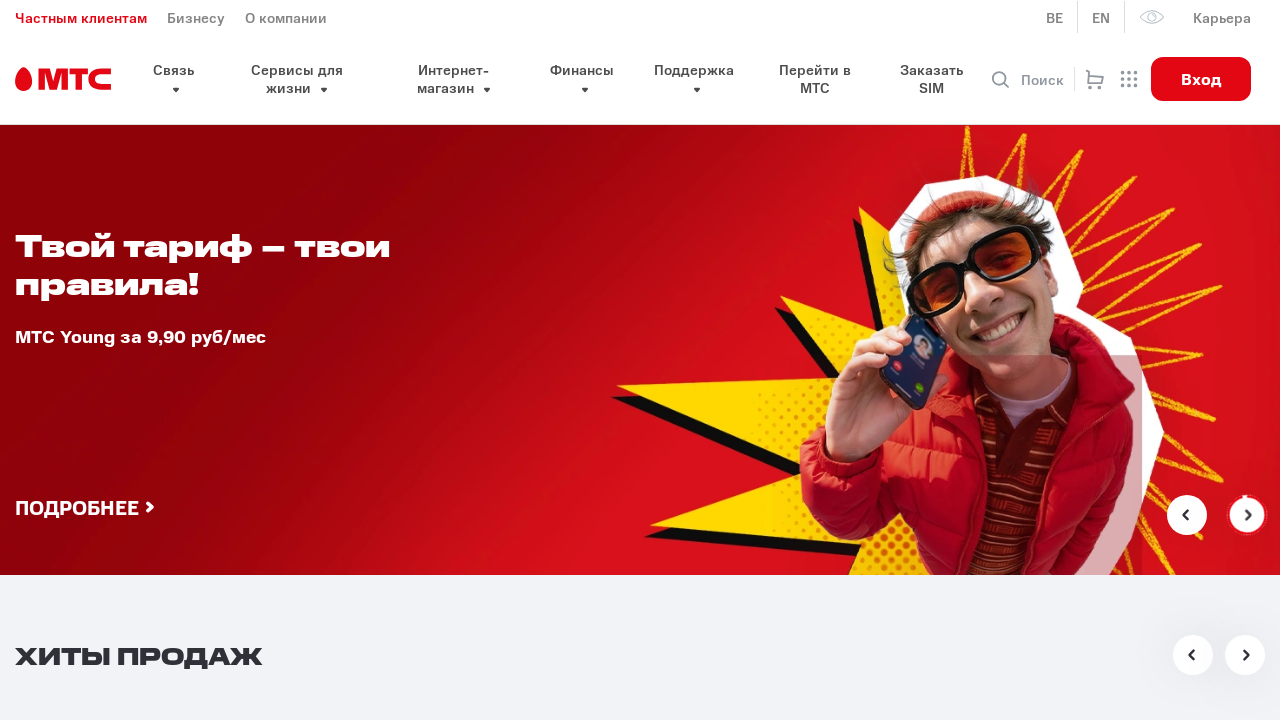

Payment partners section loaded
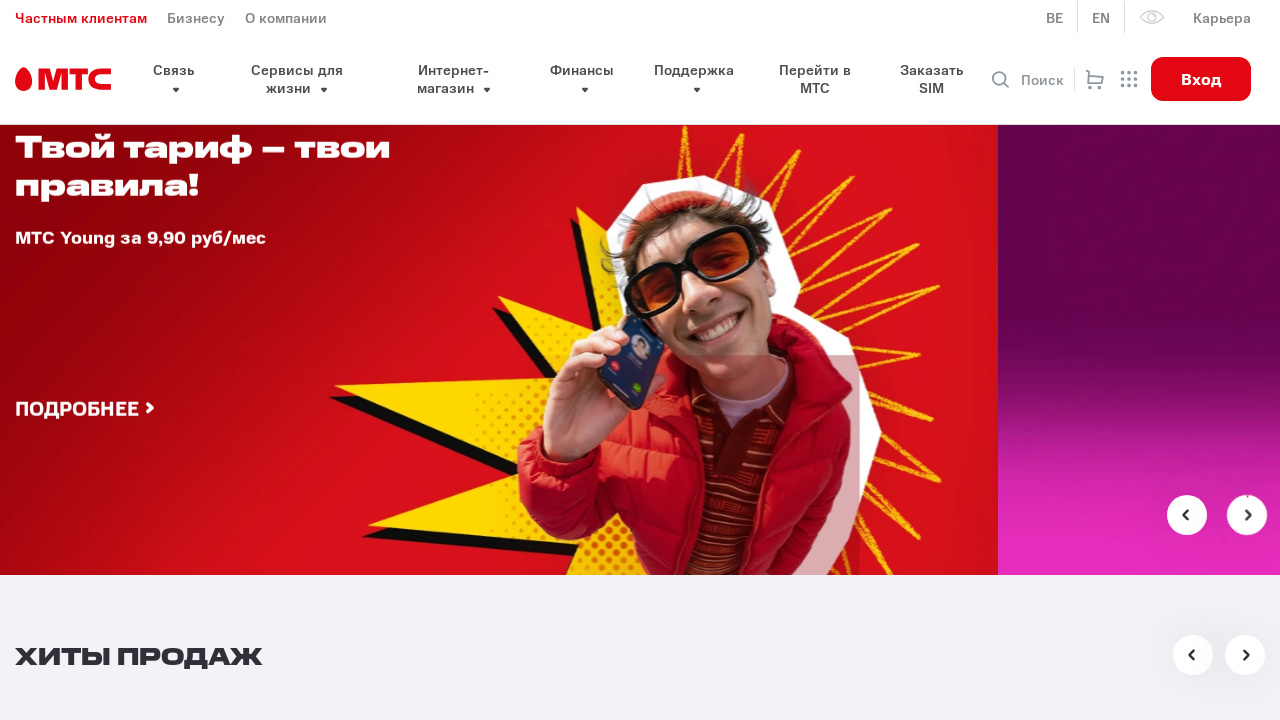

Visa logo is present and visible
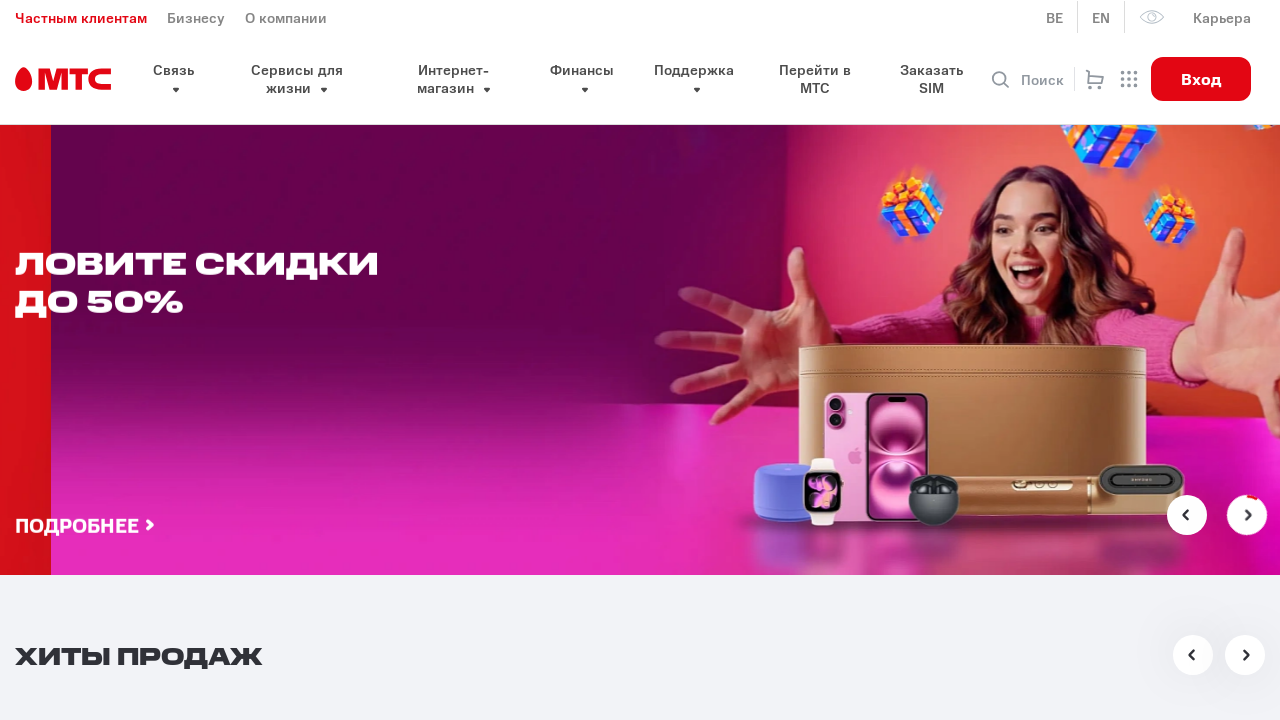

Verified By Visa logo is present and visible
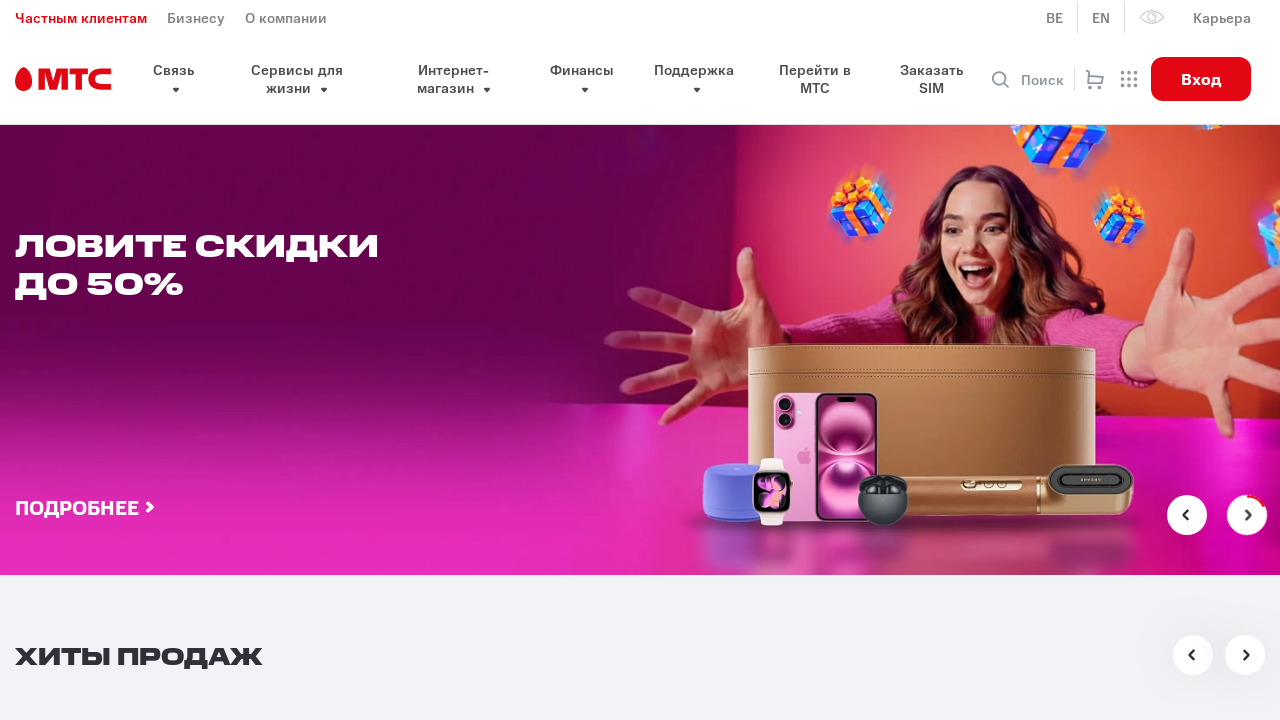

MasterCard logo is present and visible
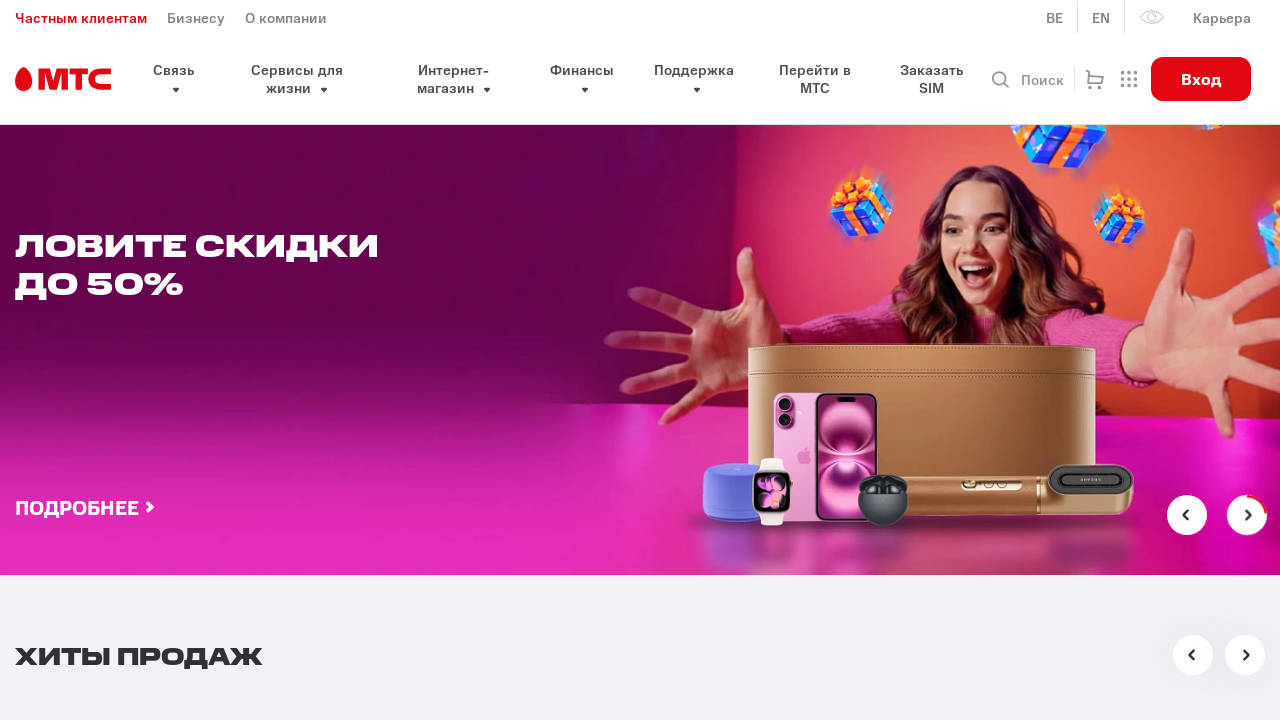

MasterCard Secure Code logo is present and visible
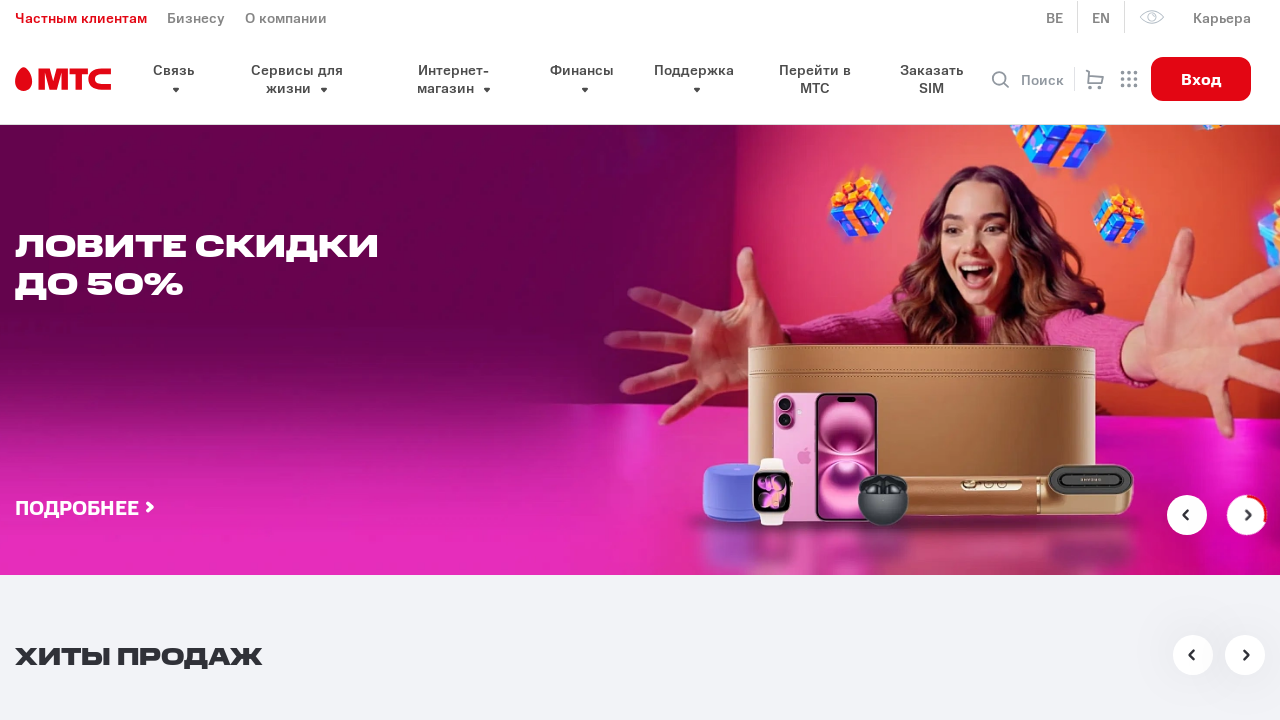

Belcard (Белкарт) logo is present and visible
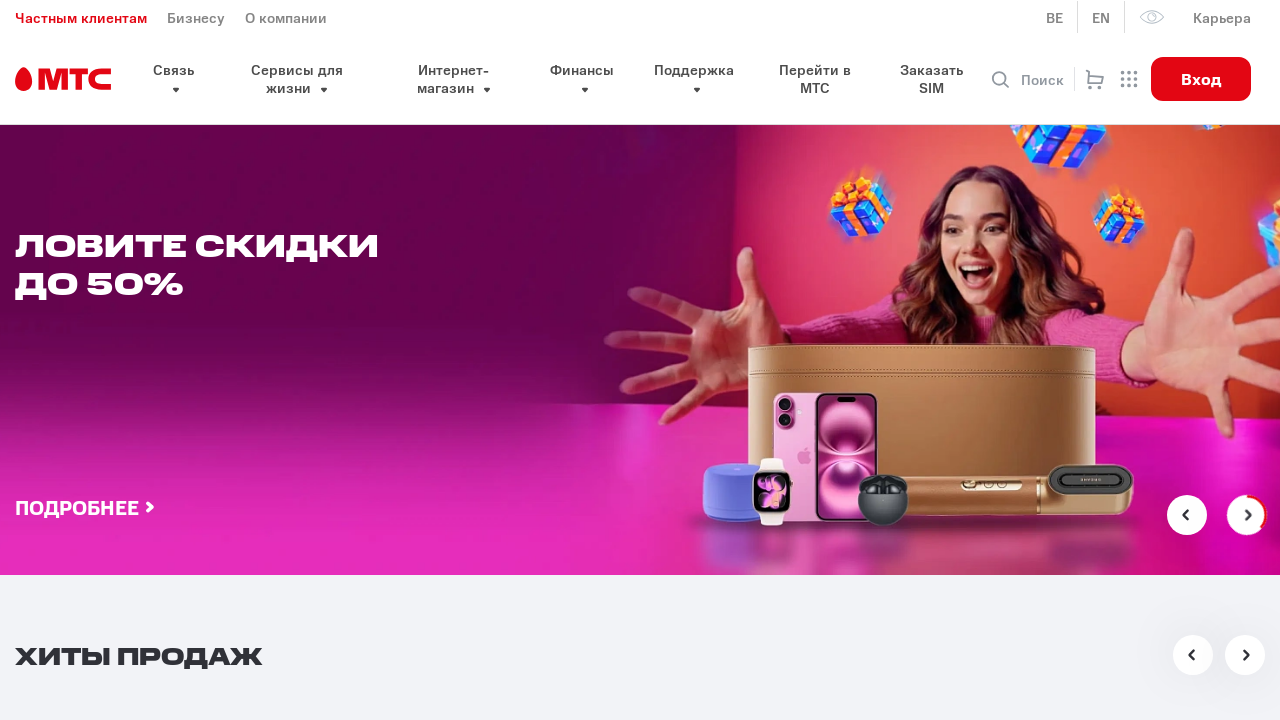

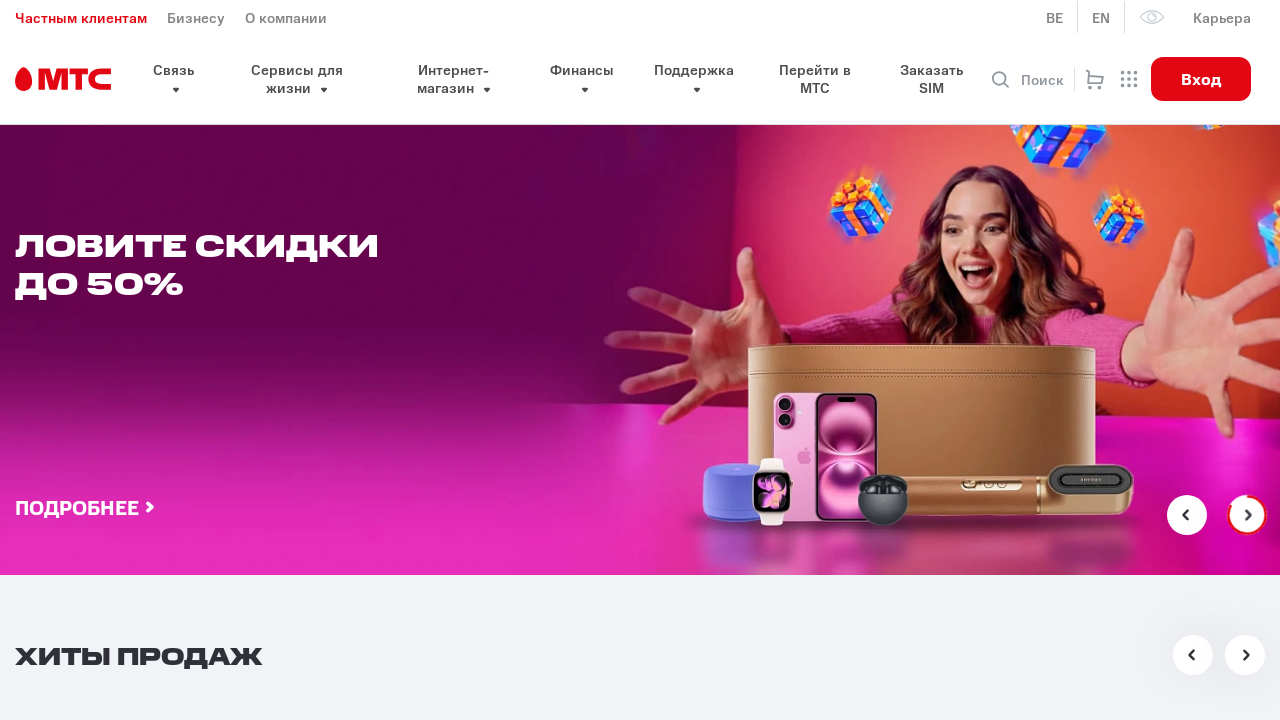